Tests that the Playwright homepage has "Playwright" in the title, verifies the "Get started" link has correct href attribute, clicks it, and confirms navigation to the intro page

Starting URL: https://playwright.dev

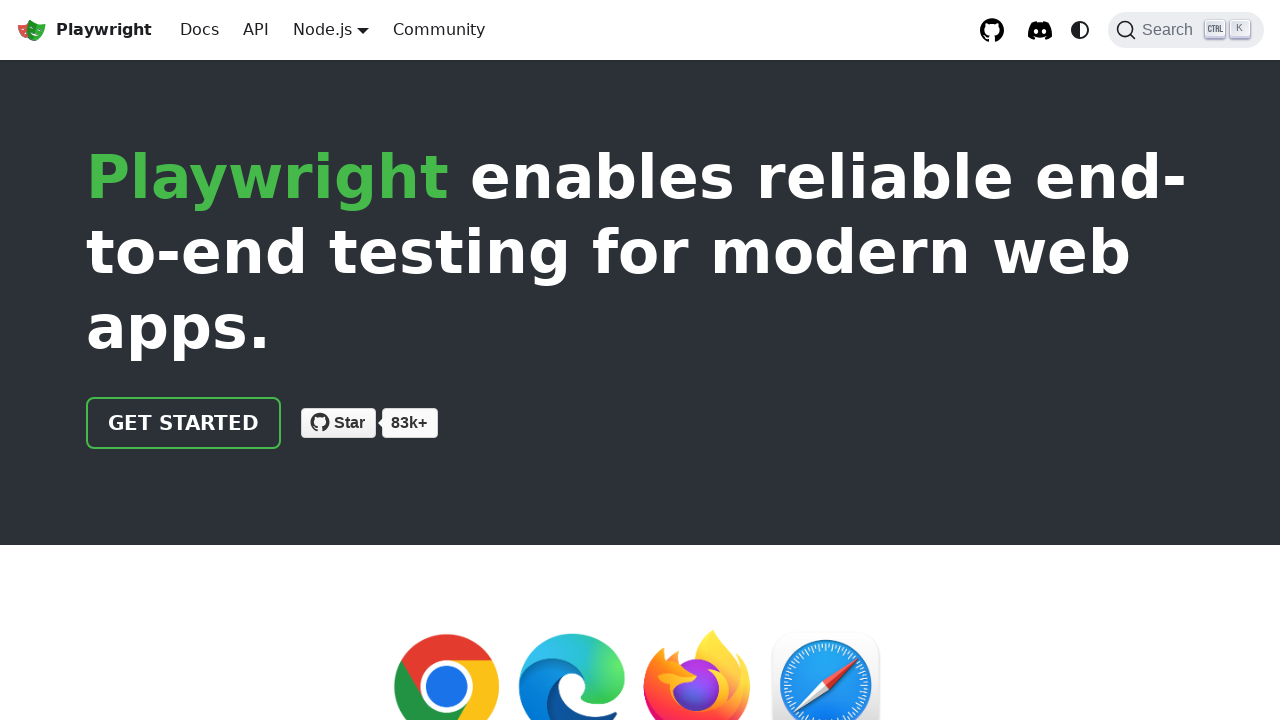

Verified page title contains 'Playwright'
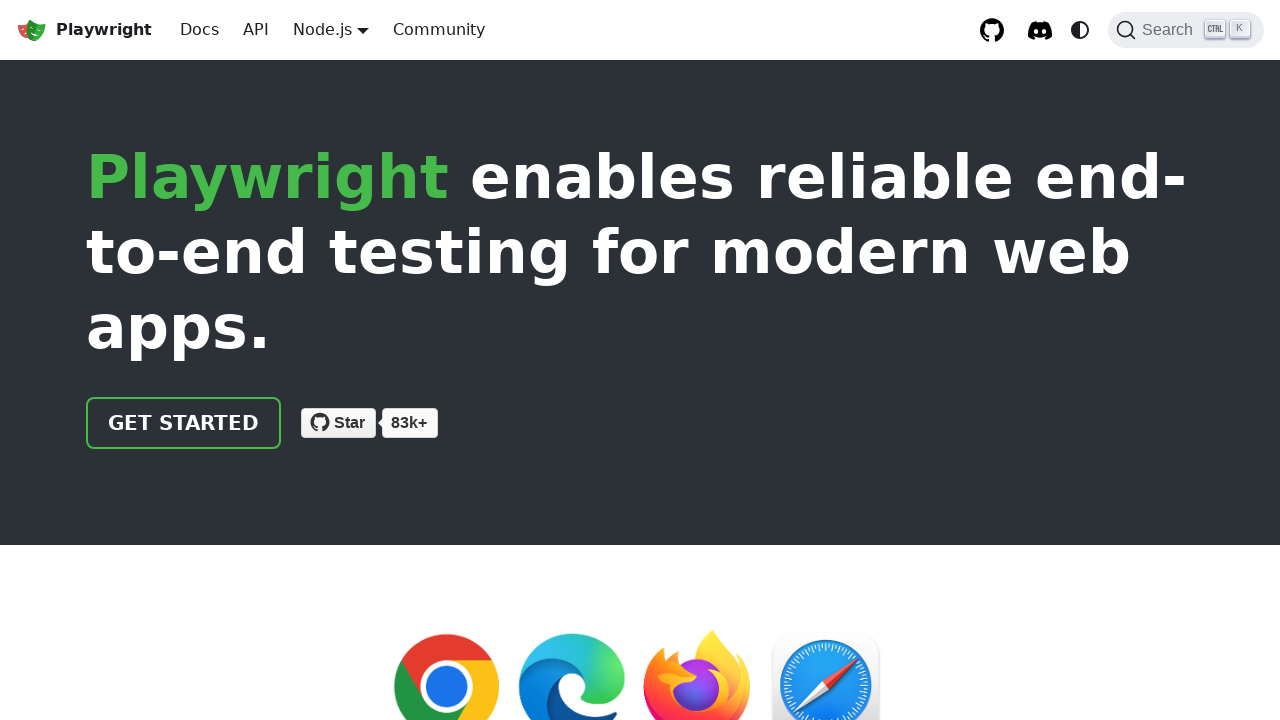

Located the 'Get started' link
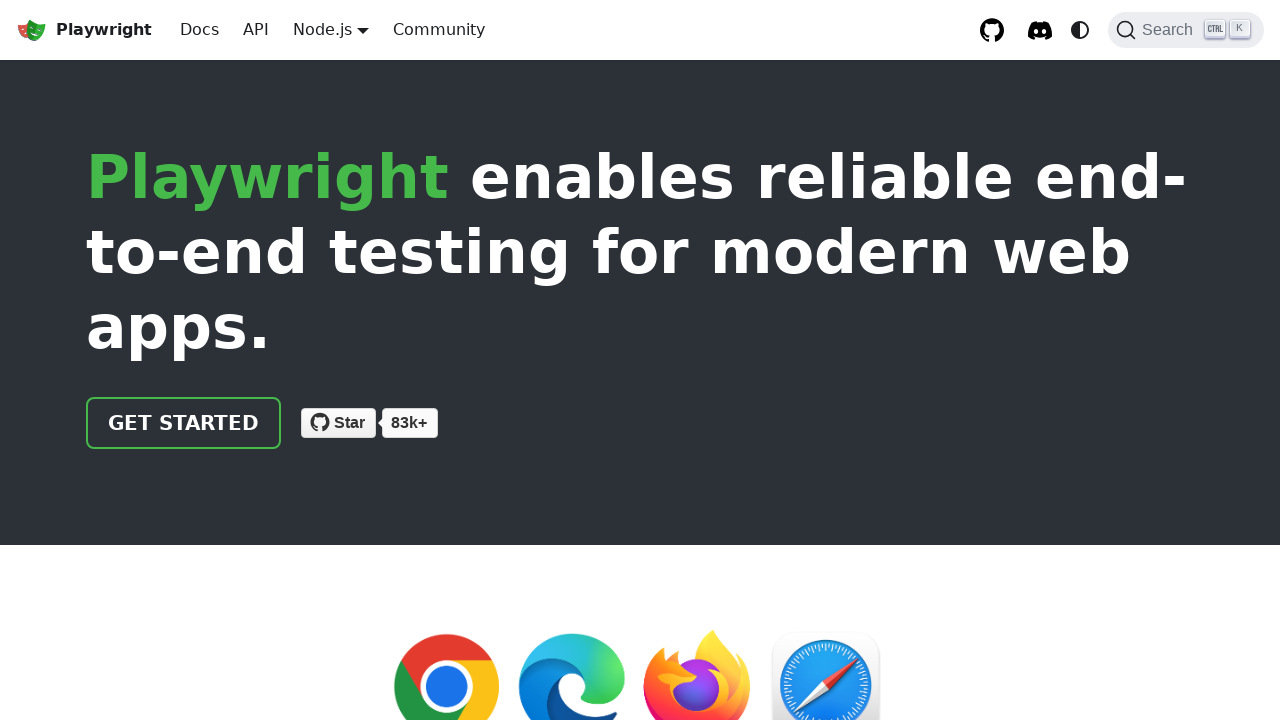

Verified 'Get started' link has href attribute '/docs/intro'
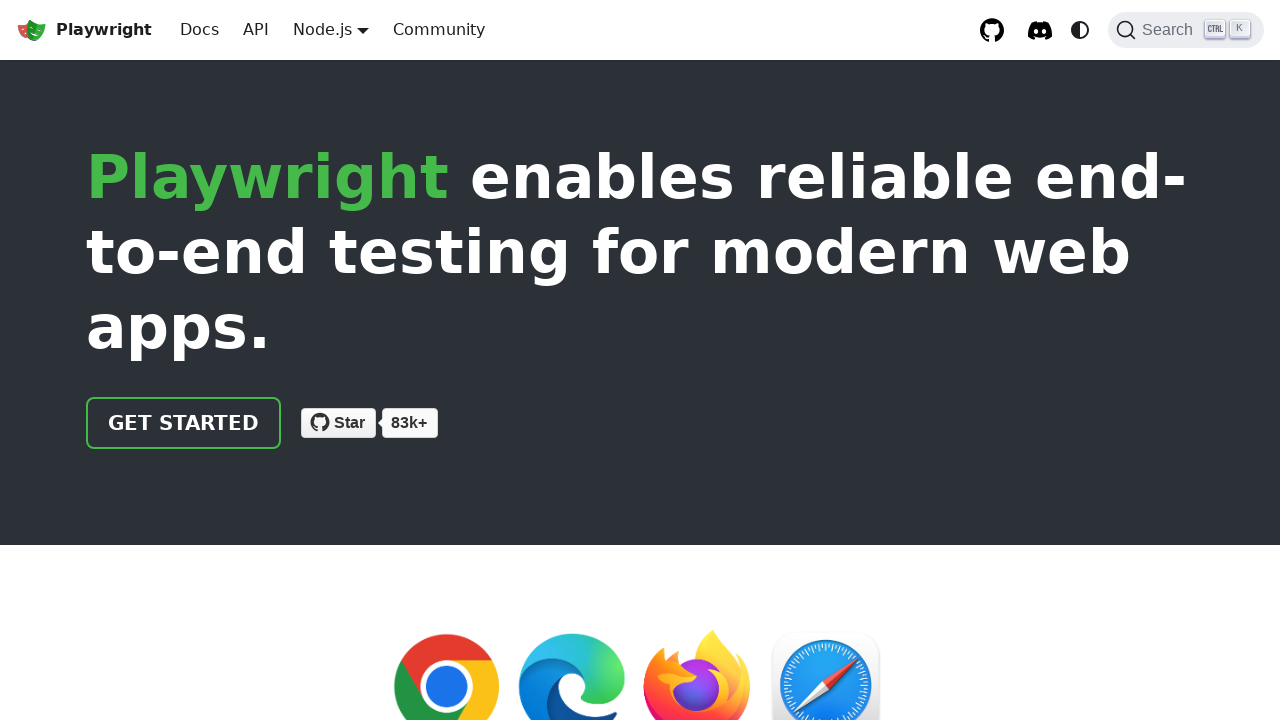

Clicked the 'Get started' link at (184, 423) on internal:role=link[name="Get started"i]
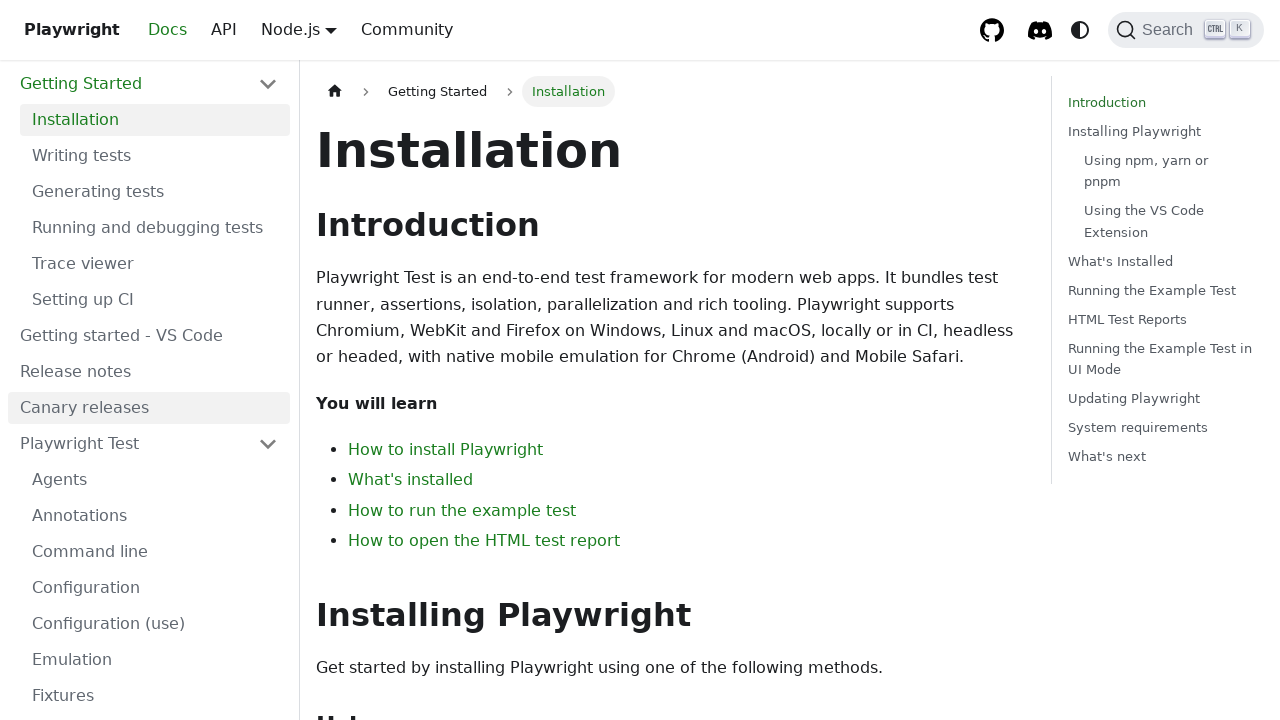

Verified navigation to intro page (URL contains 'intro')
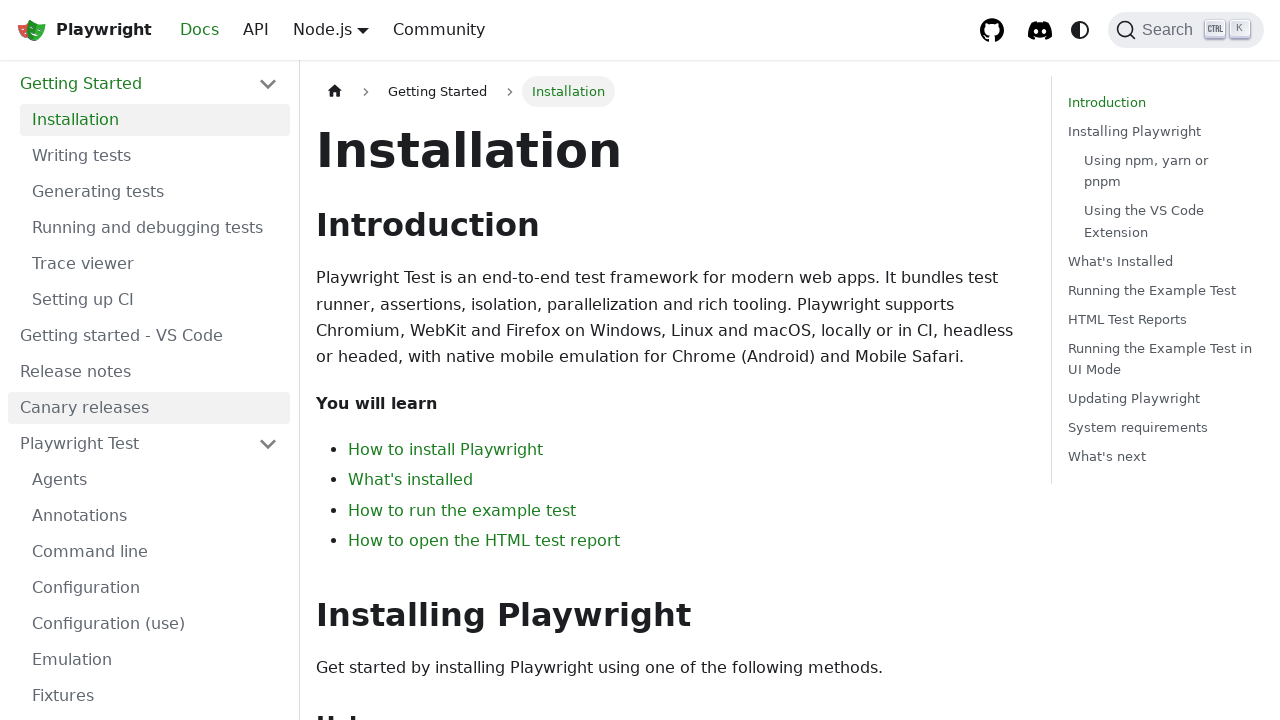

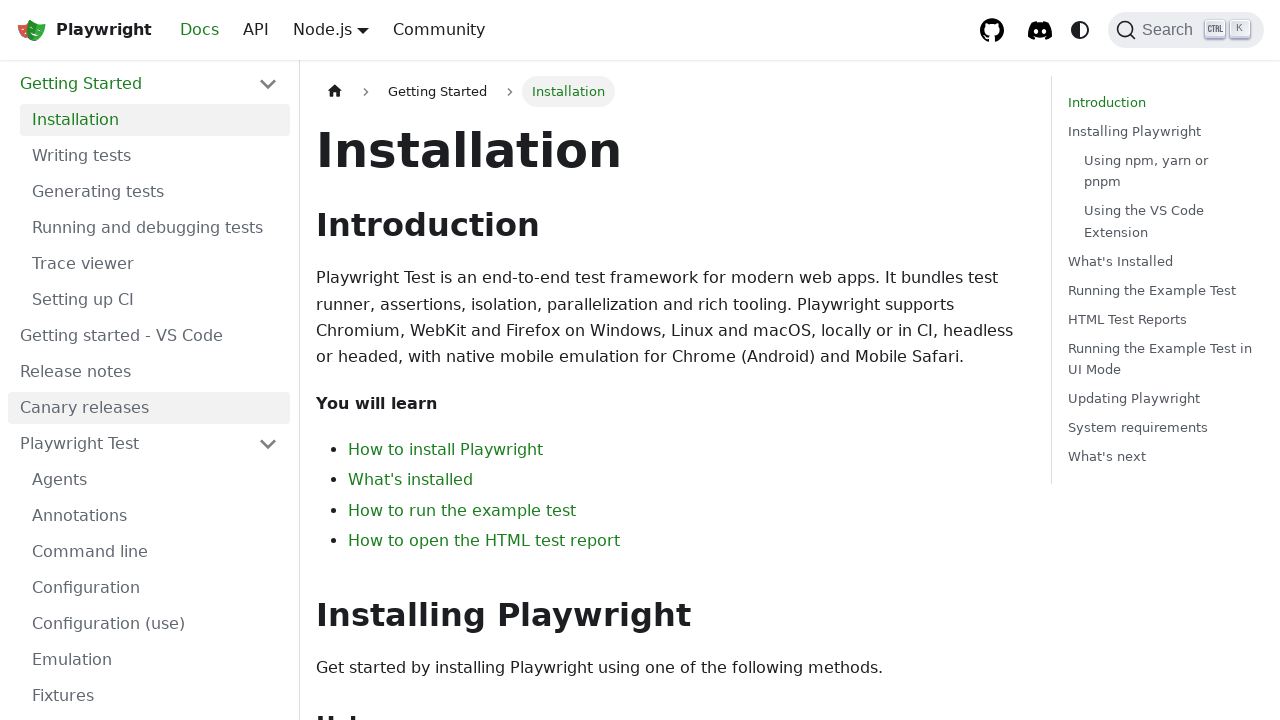